Tests a jQuery ComboTree dropdown by clicking to open it, iterating through dropdown elements, and clicking options until reaching "choice 6"

Starting URL: https://www.jqueryscript.net/demo/Drop-Down-Combo-Tree/

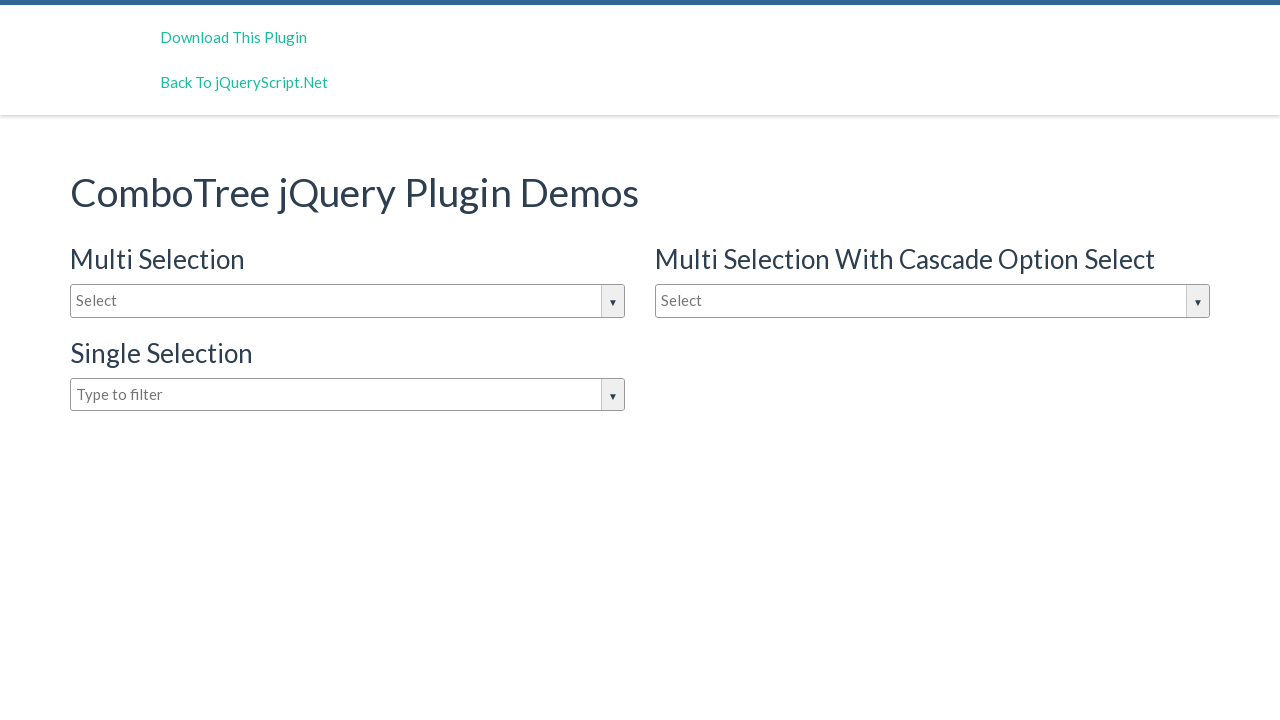

Clicked on Multi Selection dropdown input to open it at (348, 301) on input#justAnInputBox
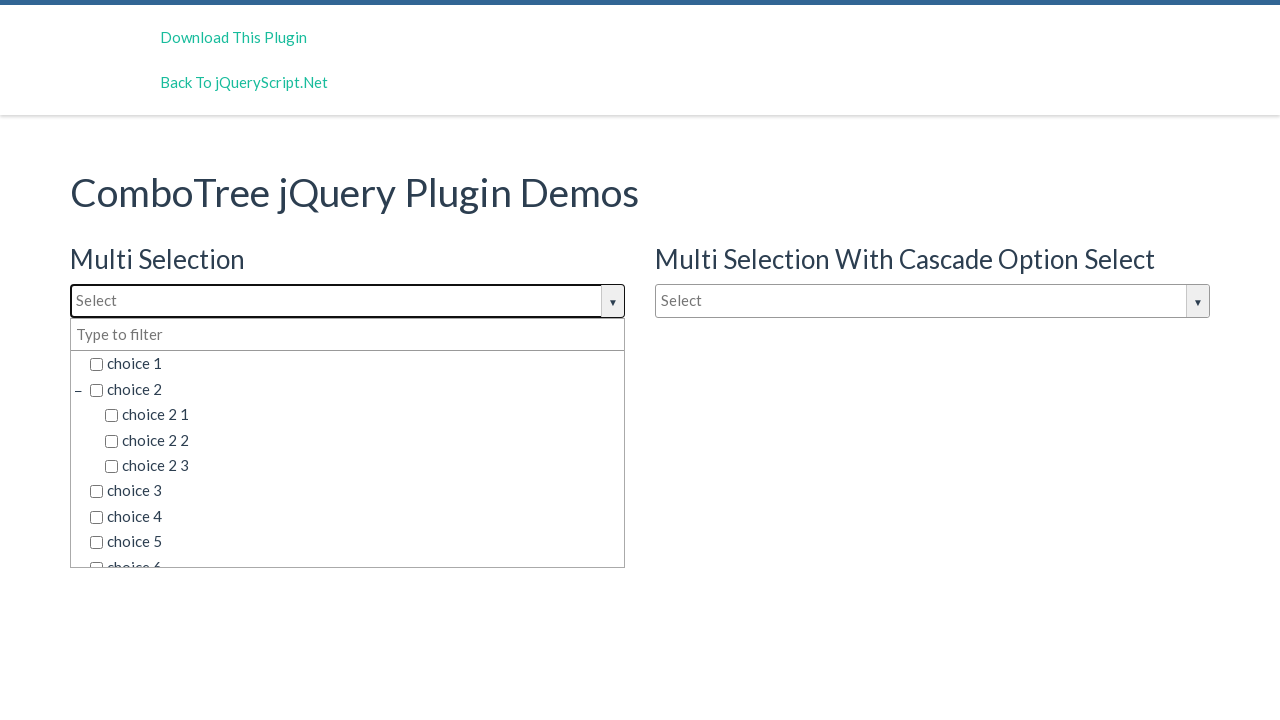

Dropdown items became visible
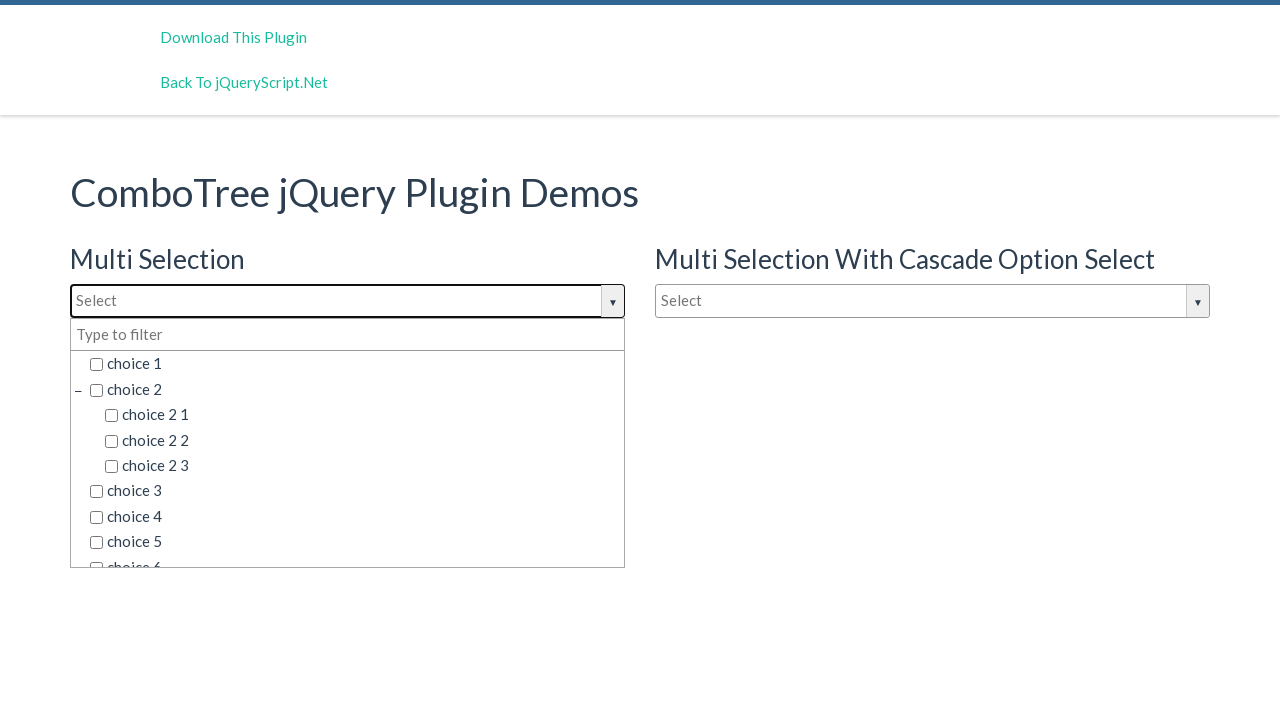

Retrieved all dropdown item elements
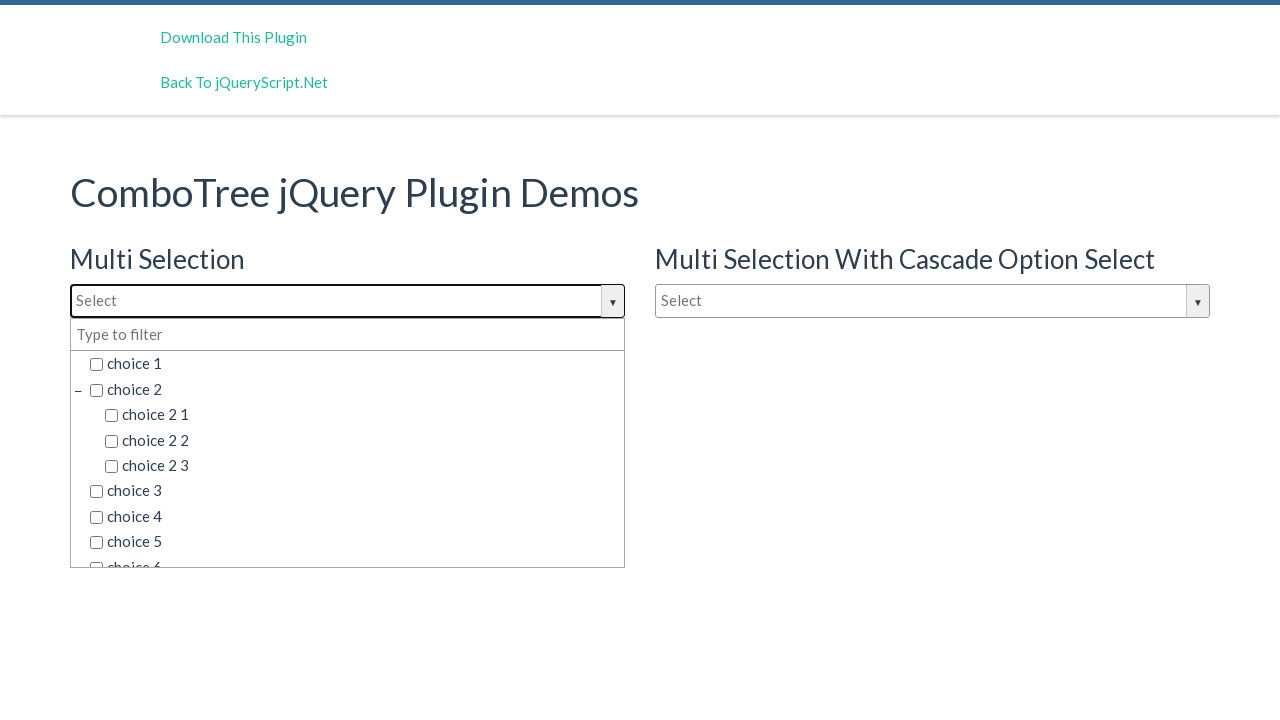

Clicked dropdown option 'choice 1' at (355, 364) on span.comboTreeItemTitle >> nth=0
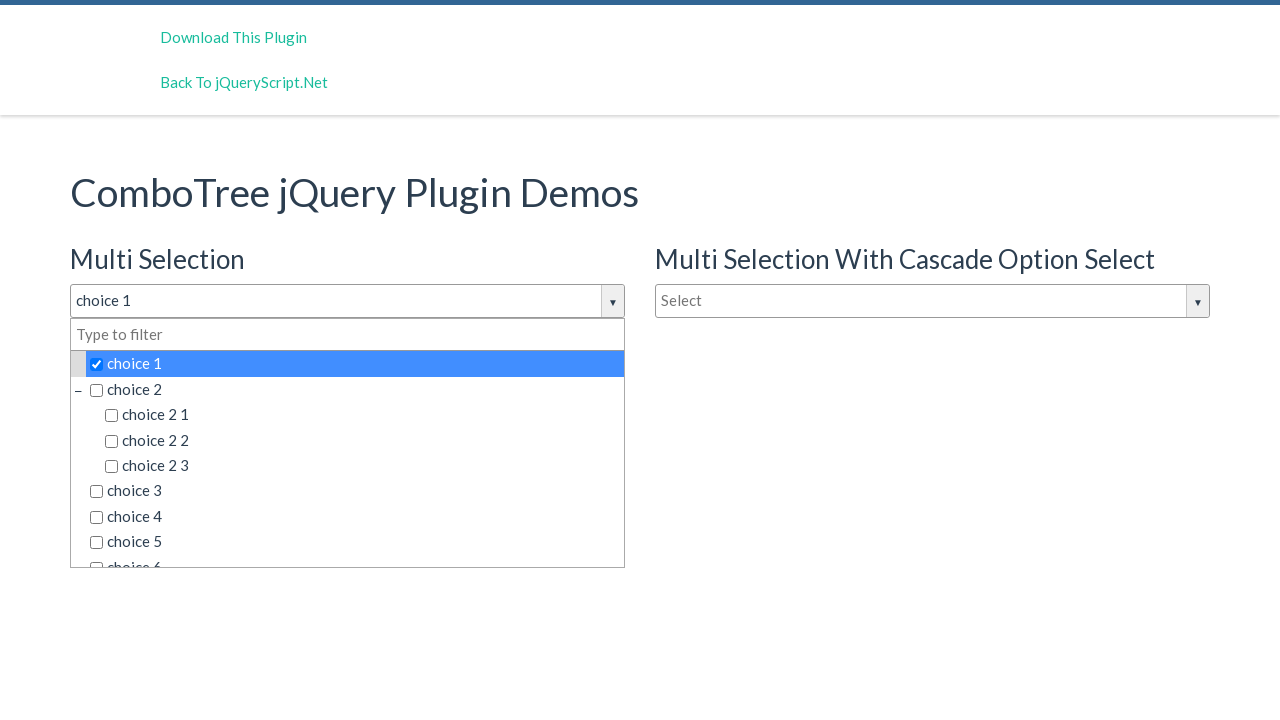

Clicked dropdown option 'choice 2' at (355, 389) on span.comboTreeItemTitle >> nth=1
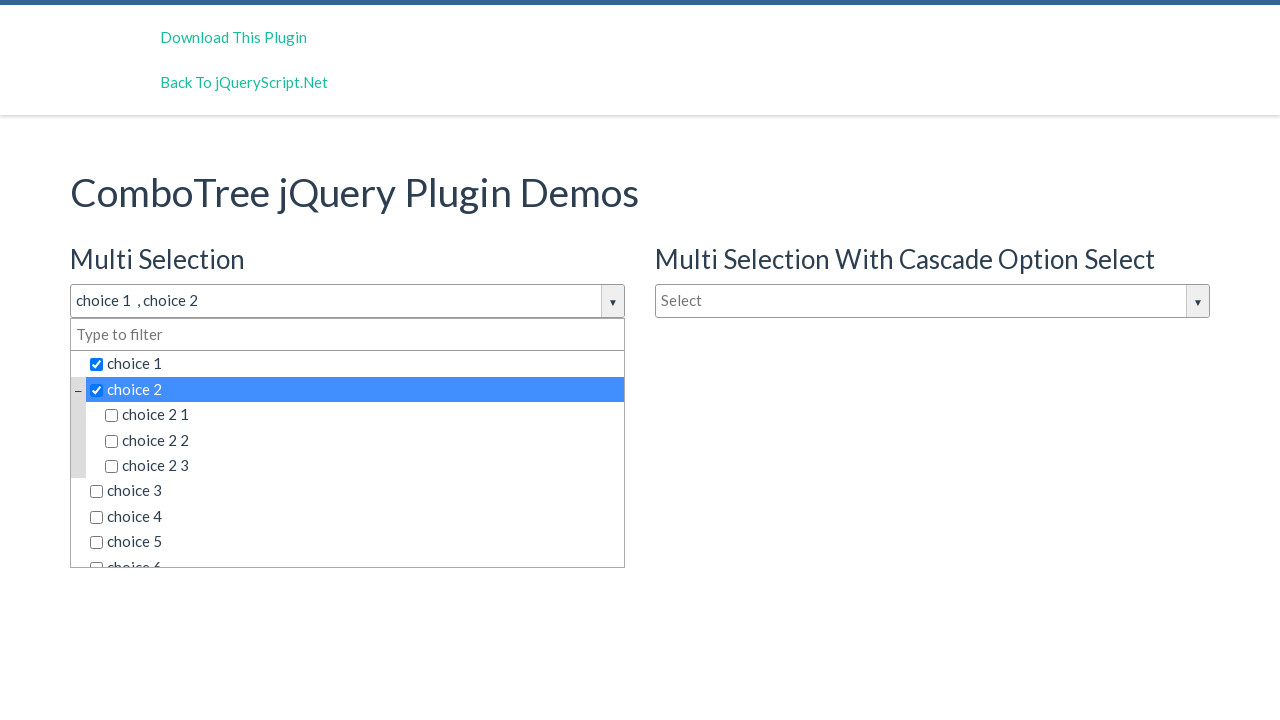

Clicked dropdown option 'choice 2 1' at (362, 415) on span.comboTreeItemTitle >> nth=2
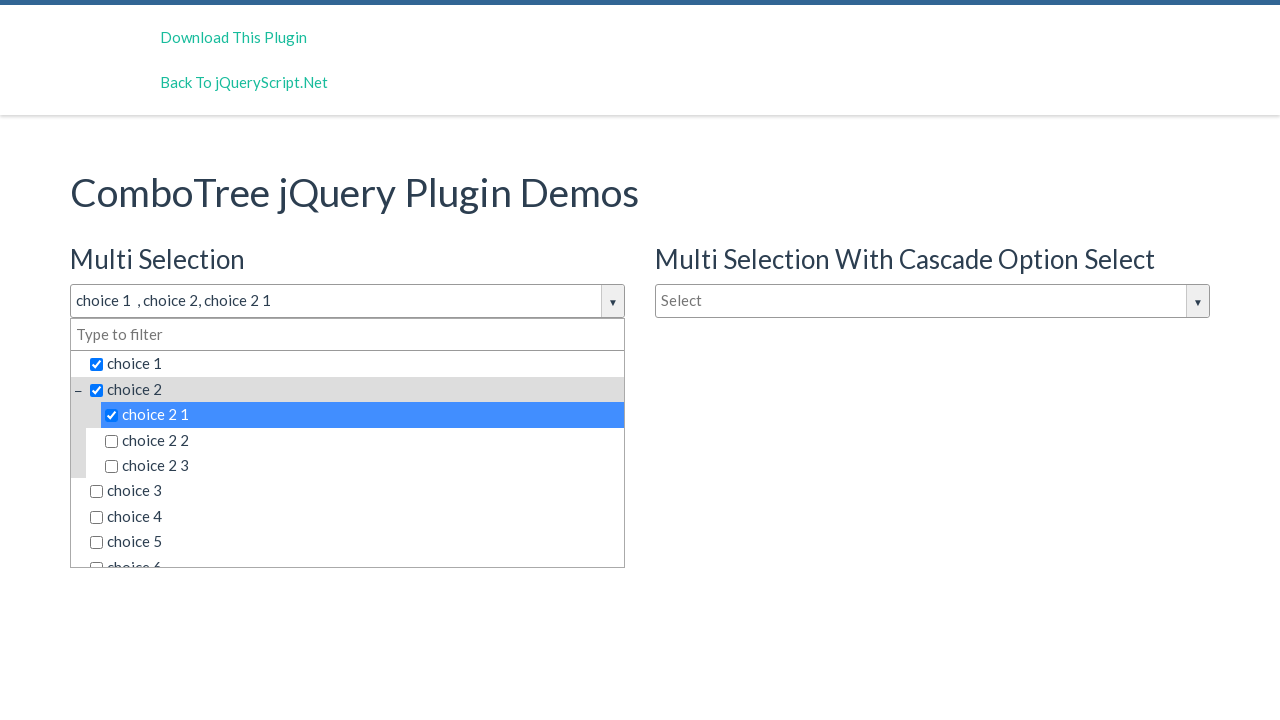

Clicked dropdown option 'choice 2 2' at (362, 440) on span.comboTreeItemTitle >> nth=3
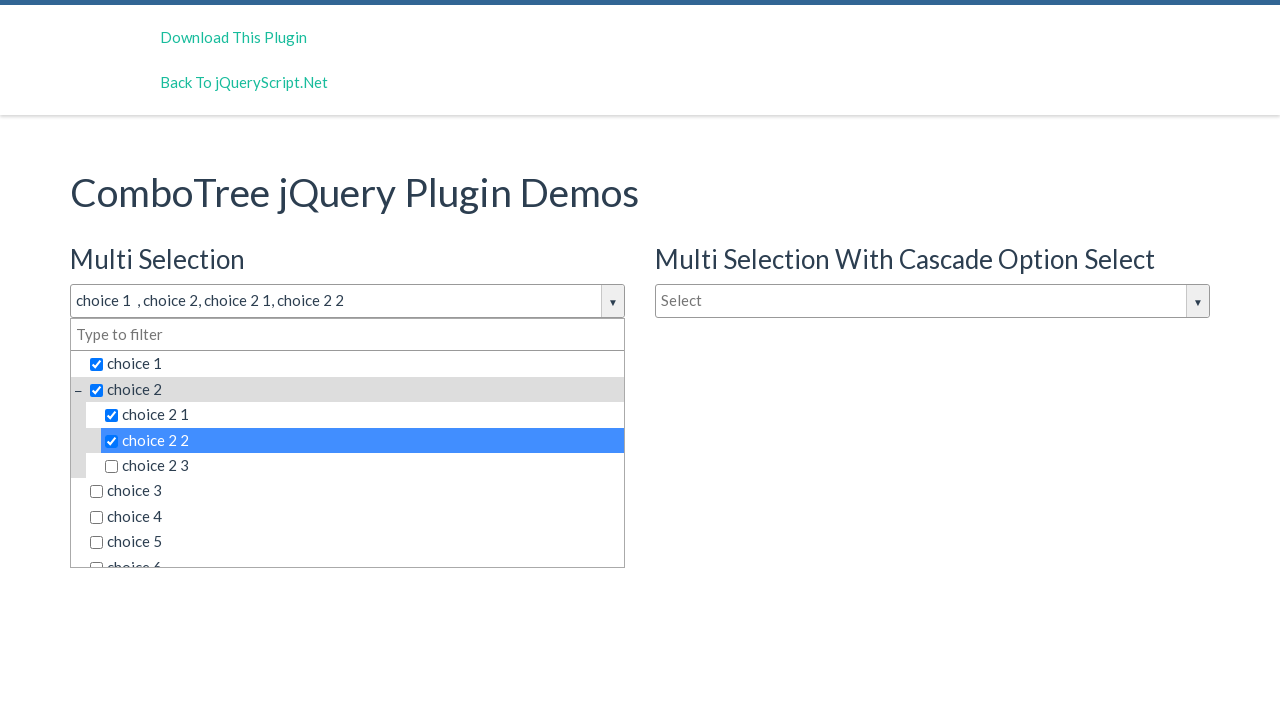

Clicked dropdown option 'choice 2 3' at (362, 466) on span.comboTreeItemTitle >> nth=4
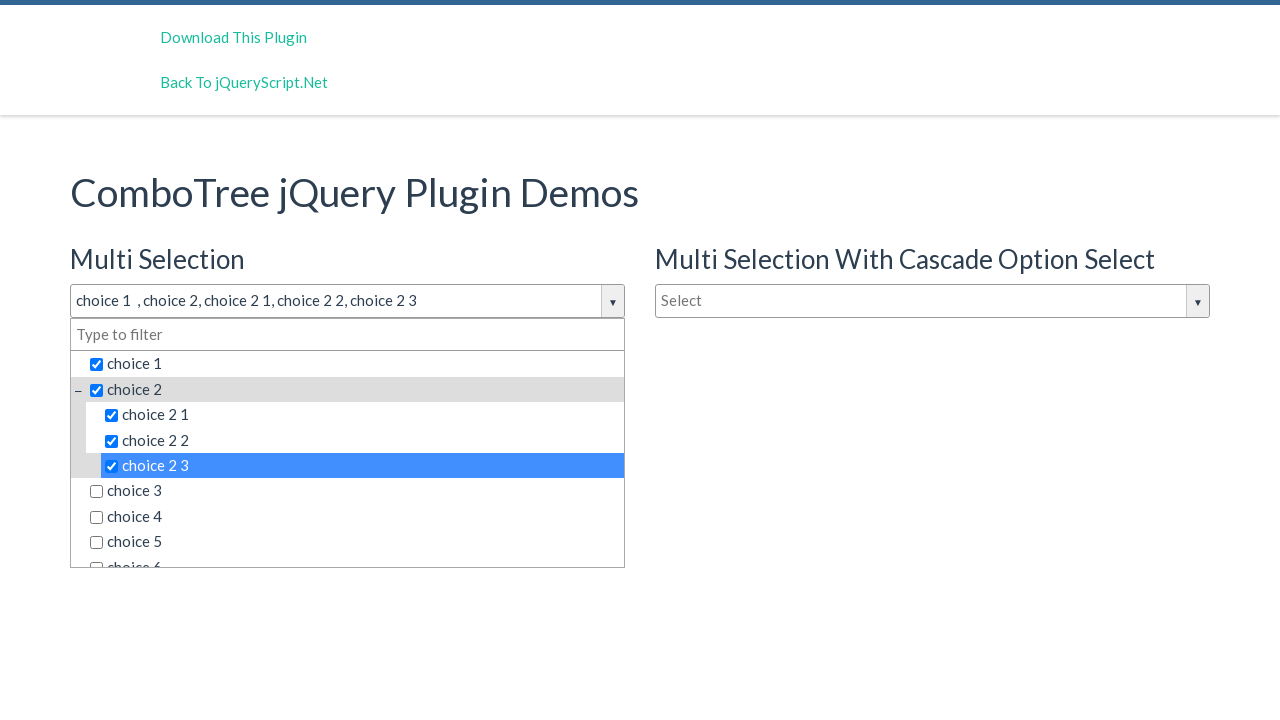

Clicked dropdown option 'choice 3' at (355, 491) on span.comboTreeItemTitle >> nth=5
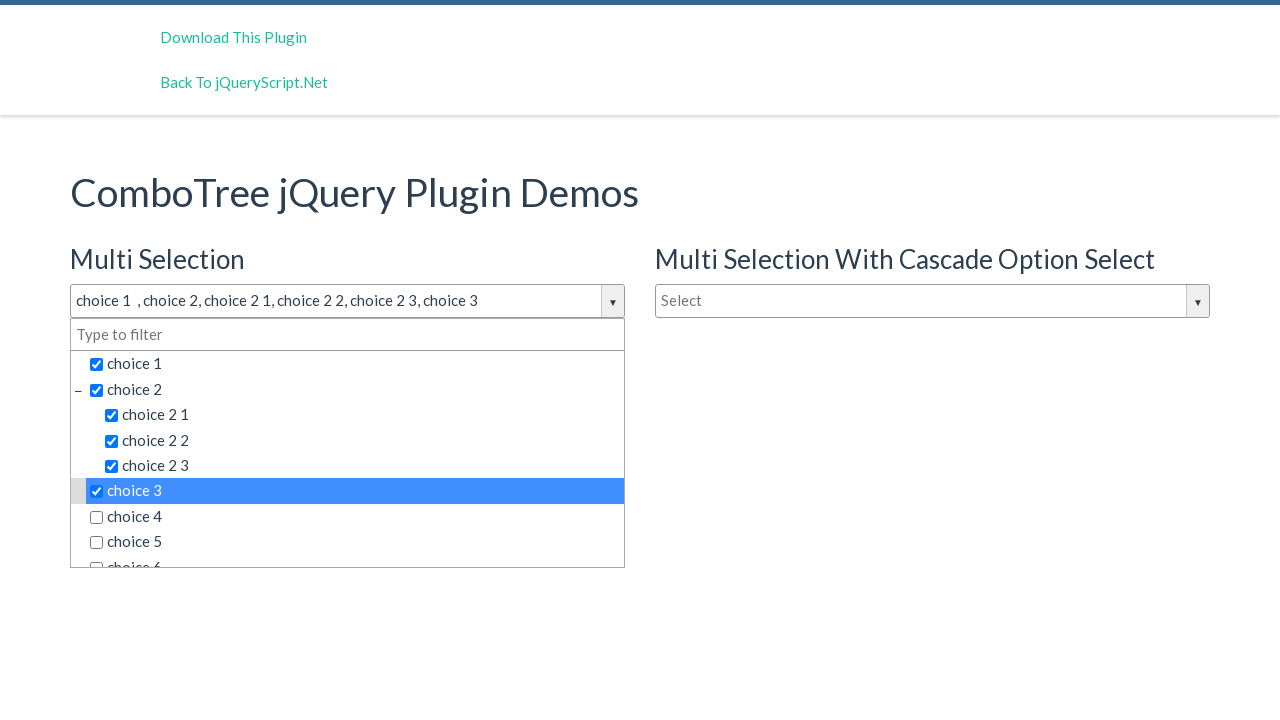

Clicked dropdown option 'choice 4' at (355, 517) on span.comboTreeItemTitle >> nth=6
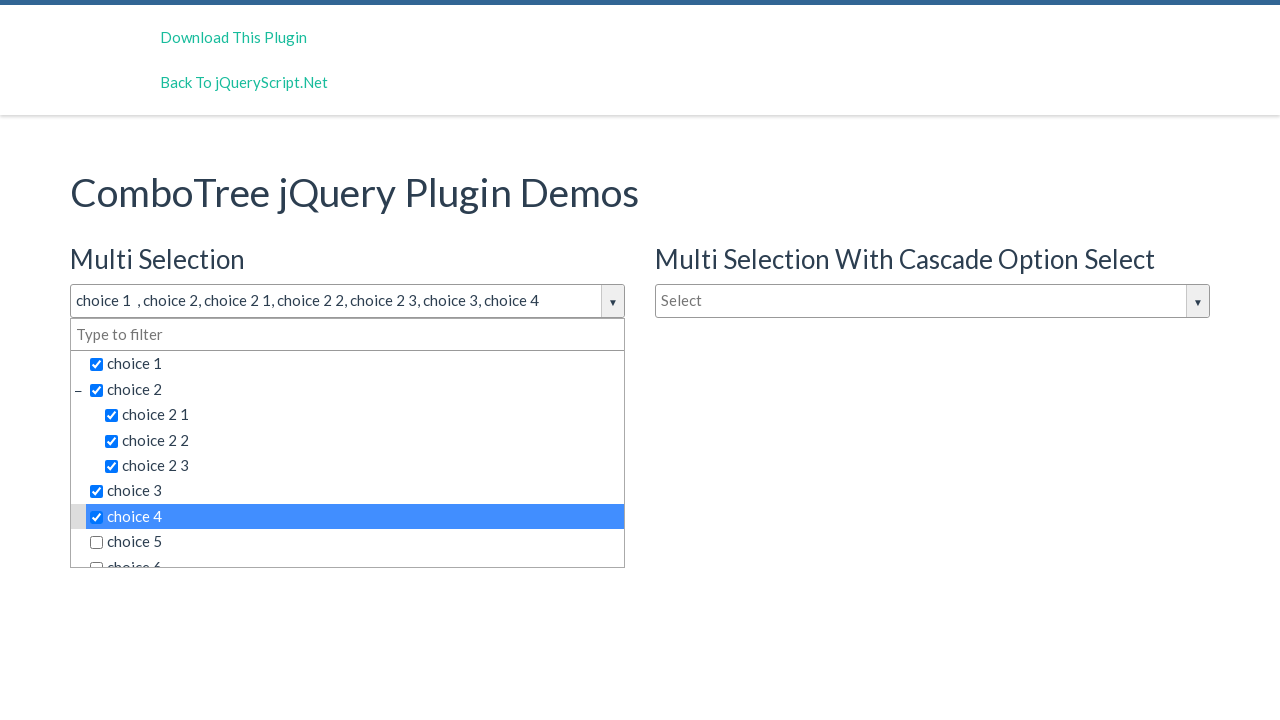

Clicked dropdown option 'choice 5' at (355, 542) on span.comboTreeItemTitle >> nth=7
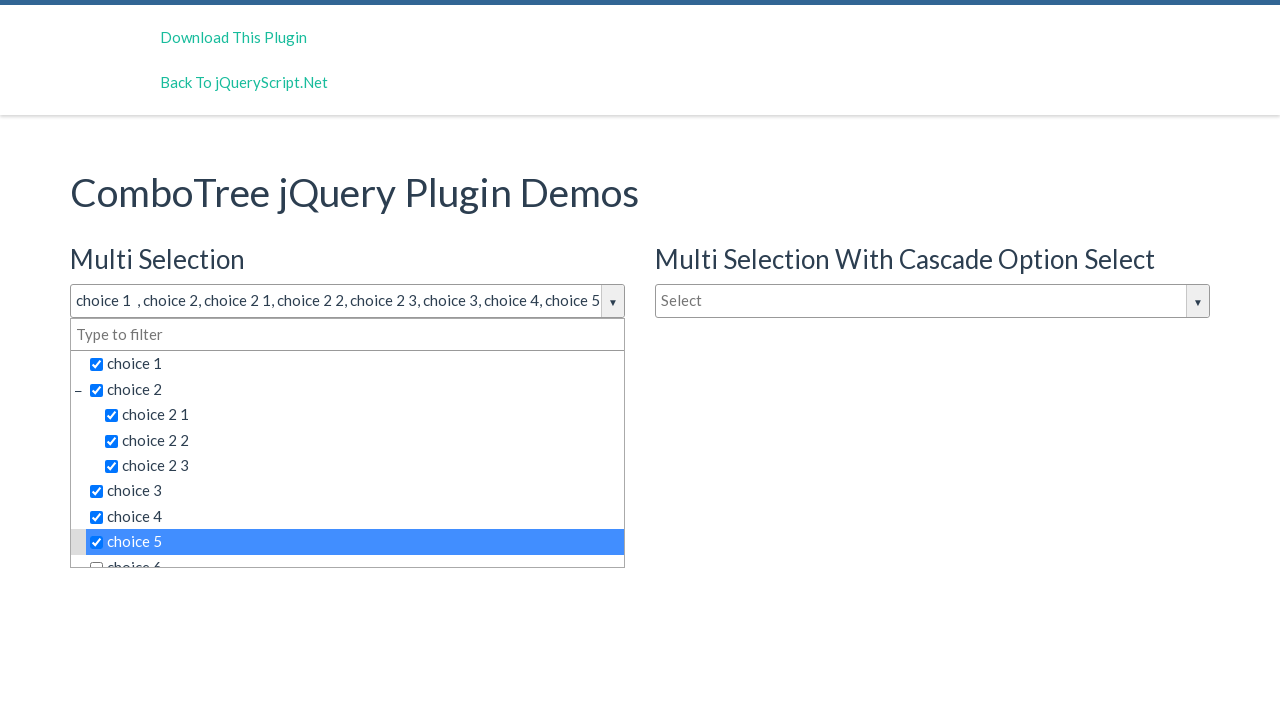

Clicked dropdown option 'choice 6' at (355, 554) on span.comboTreeItemTitle >> nth=8
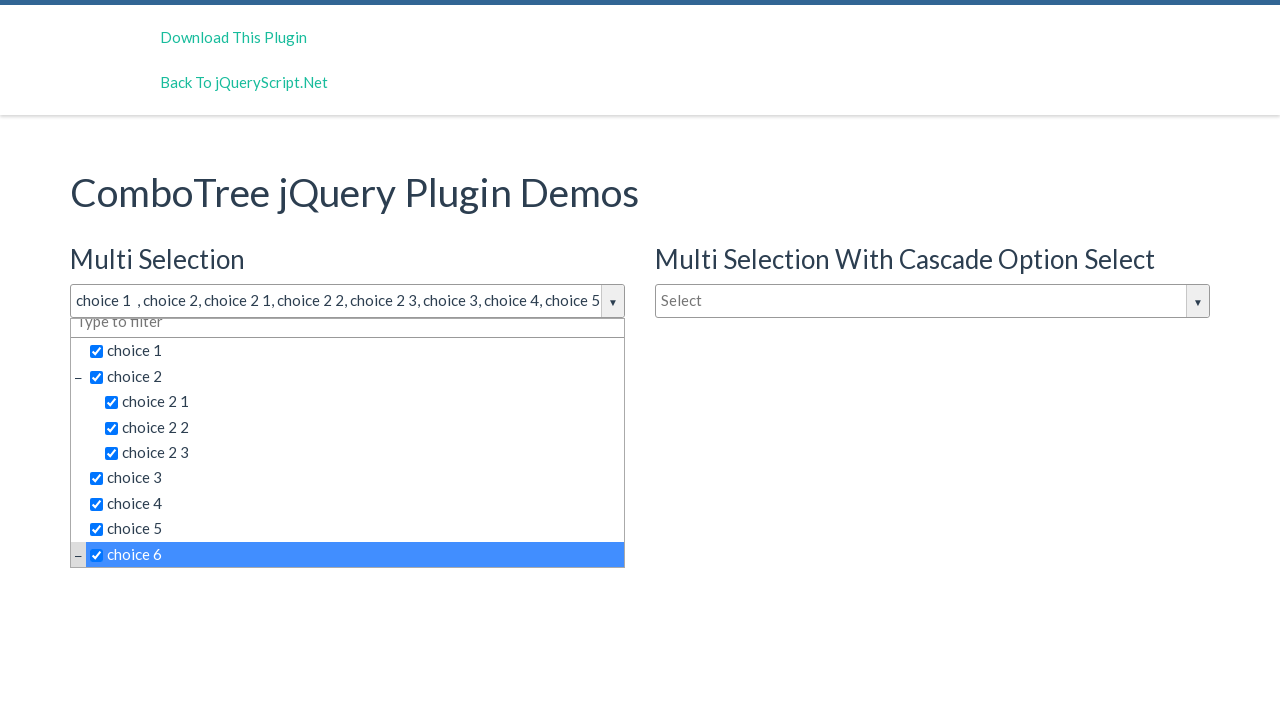

Reached 'choice 6' - stopping iteration
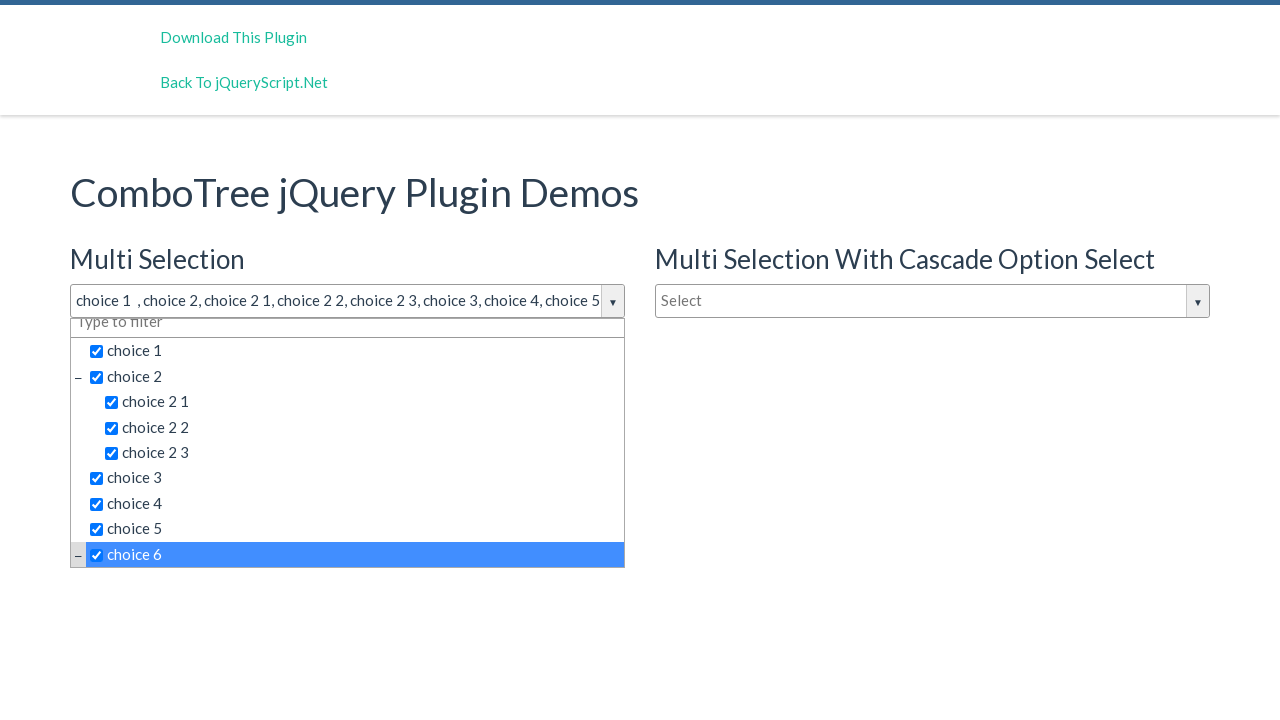

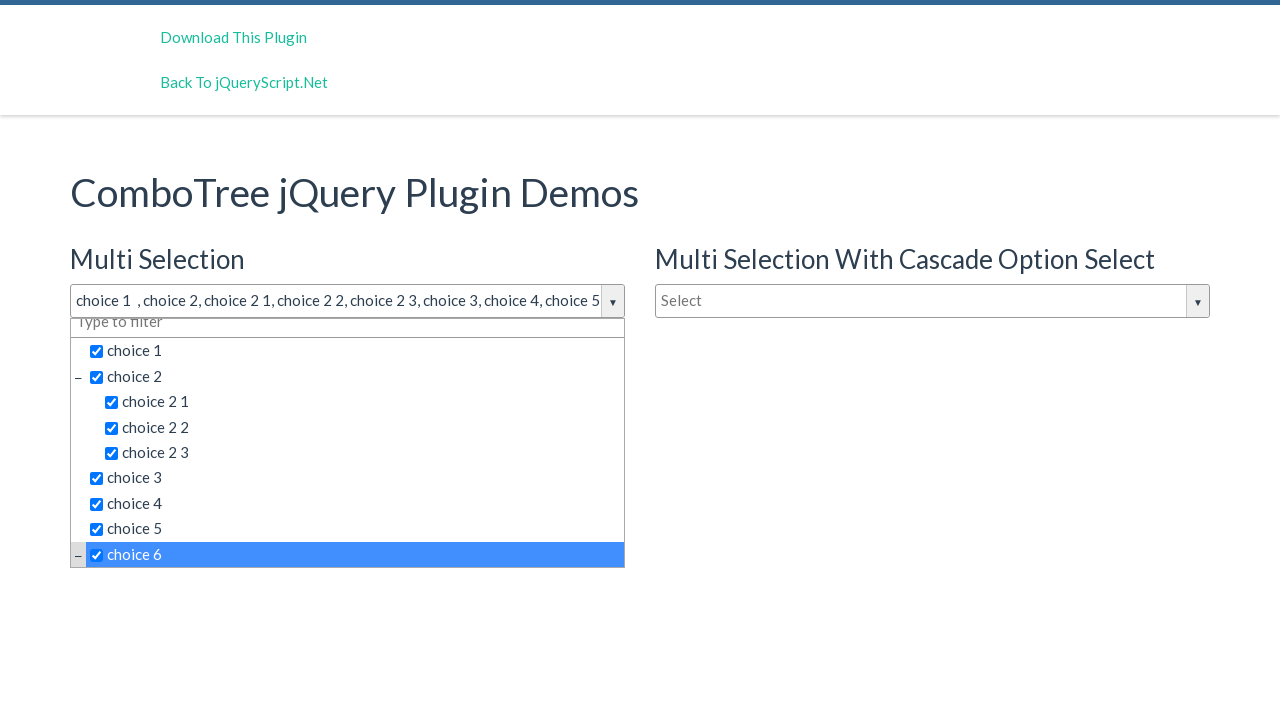